Tests registration form validation by submitting a form with digits in the first name field and verifies the registration fails

Starting URL: http://217.74.37.176/?route=account/register&language=ru-ru

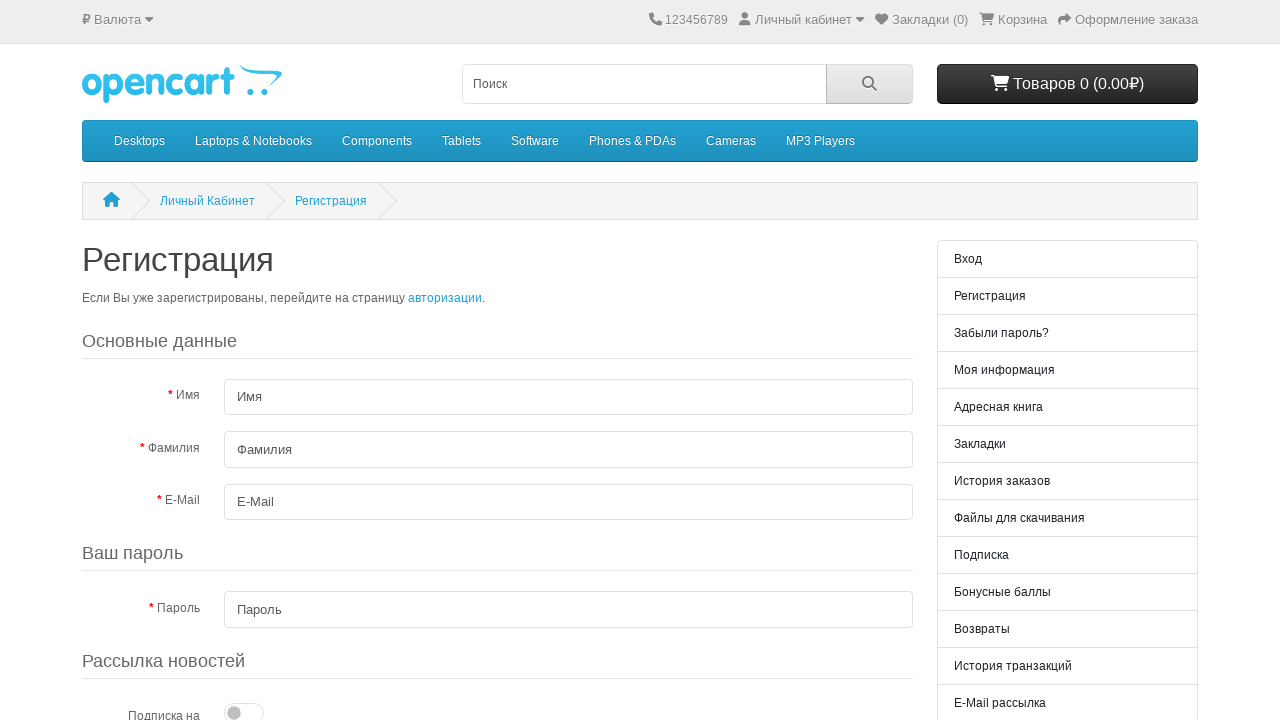

Filled first name field with digits '1234567890' on #input-firstname
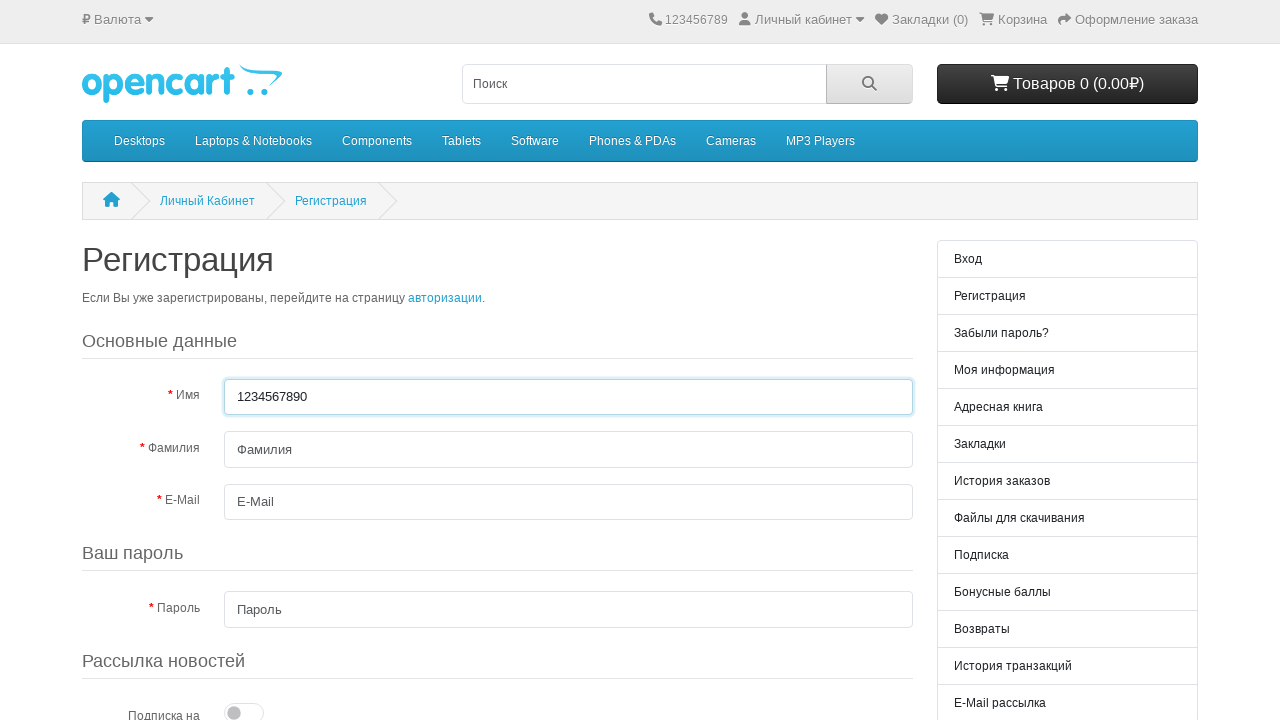

Filled last name field with 'Иванов' on #input-lastname
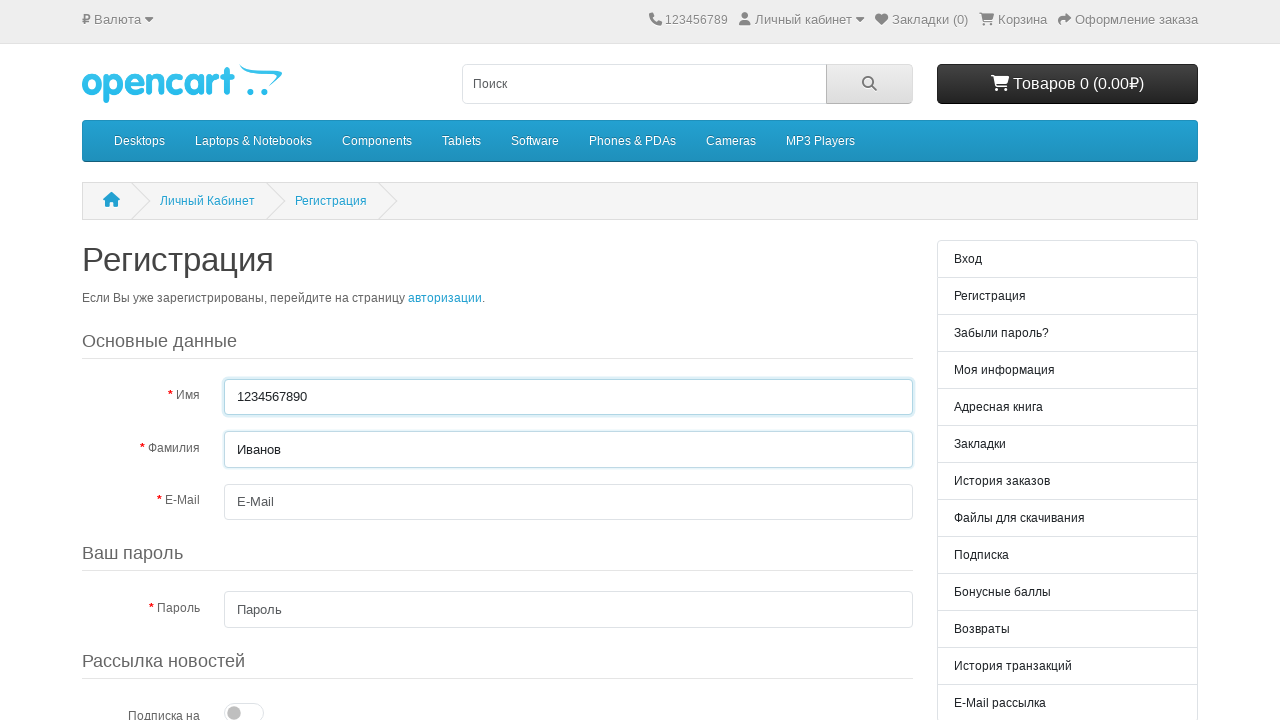

Filled email field with 'IvanIvan22222222@mail.ru' on #input-email
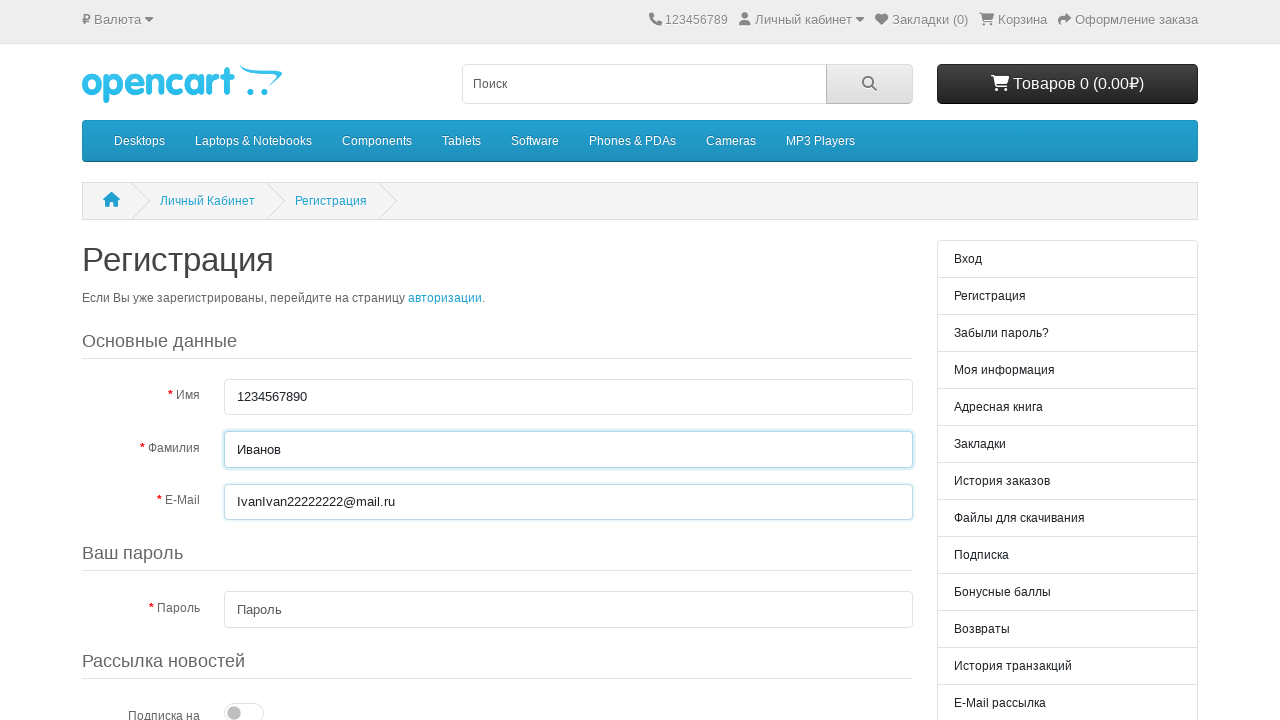

Filled password field with 'Q1w2e3l' on #input-password
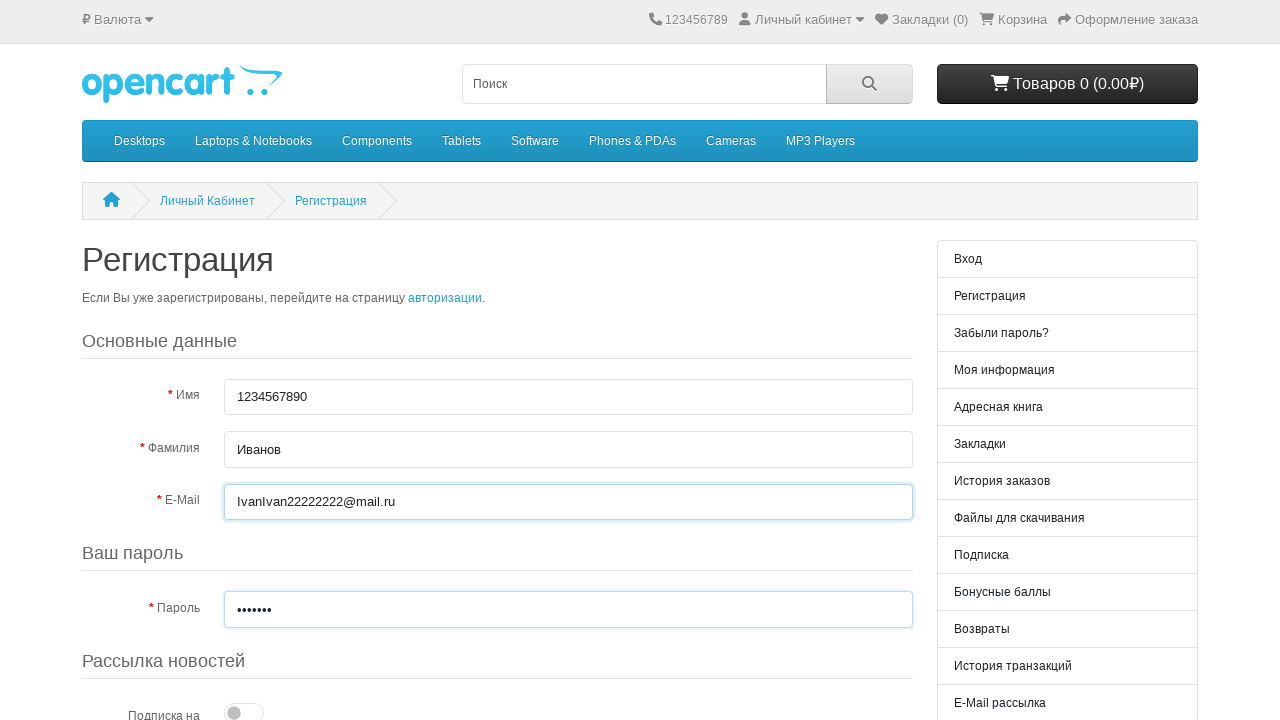

Checked the agree checkbox at (773, 382) on input[name='agree']
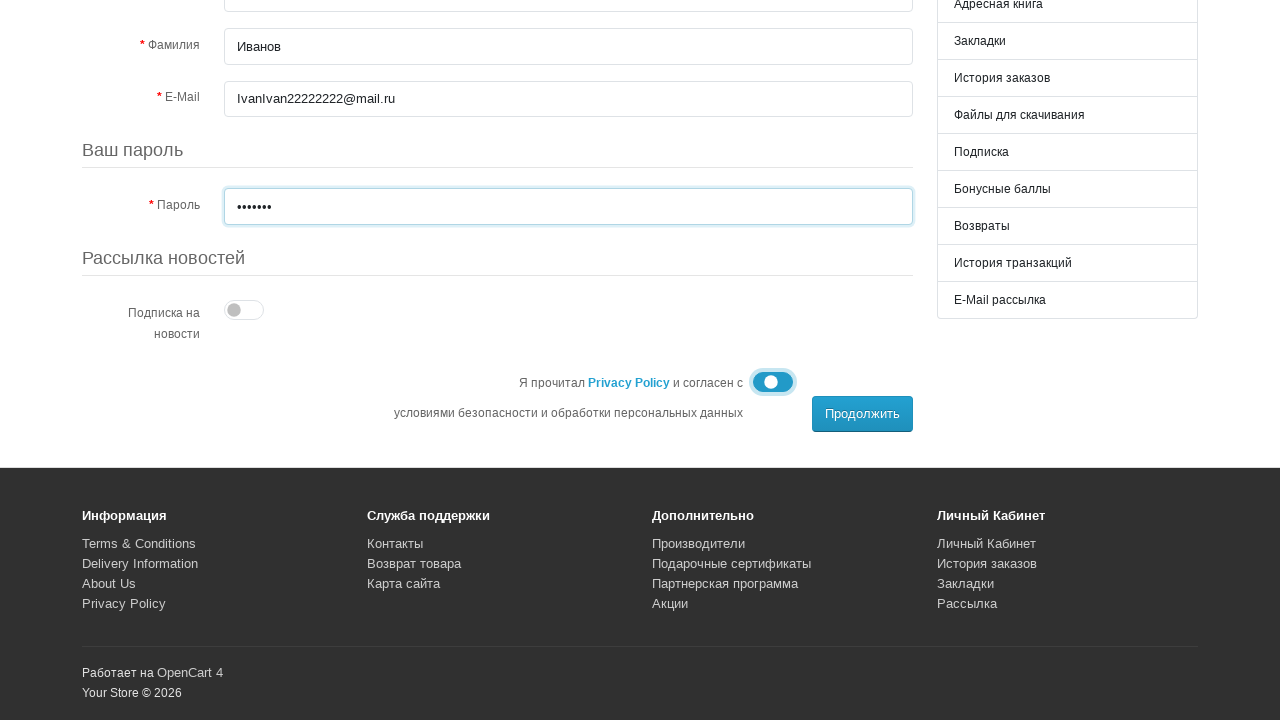

Clicked the 'Продолжить' (Continue) button to submit registration form at (862, 414) on xpath=//button[text()='Продолжить']
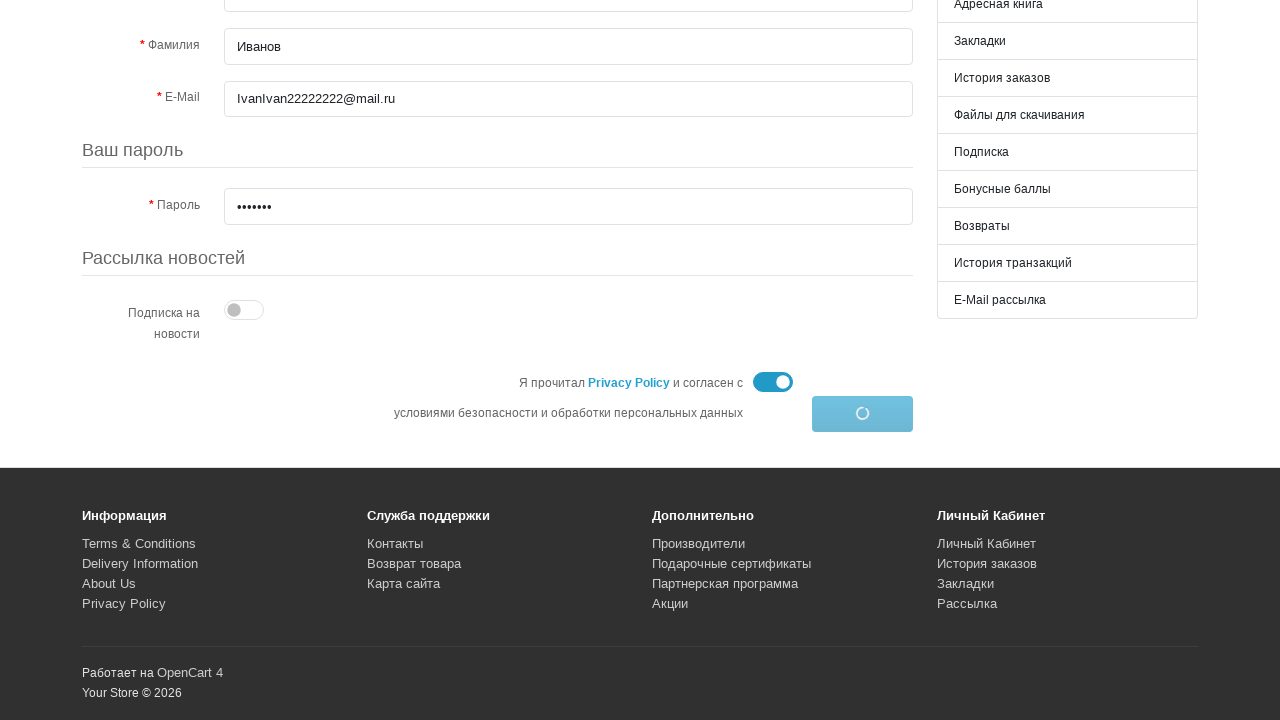

Verified registration failed - error message appeared on the page
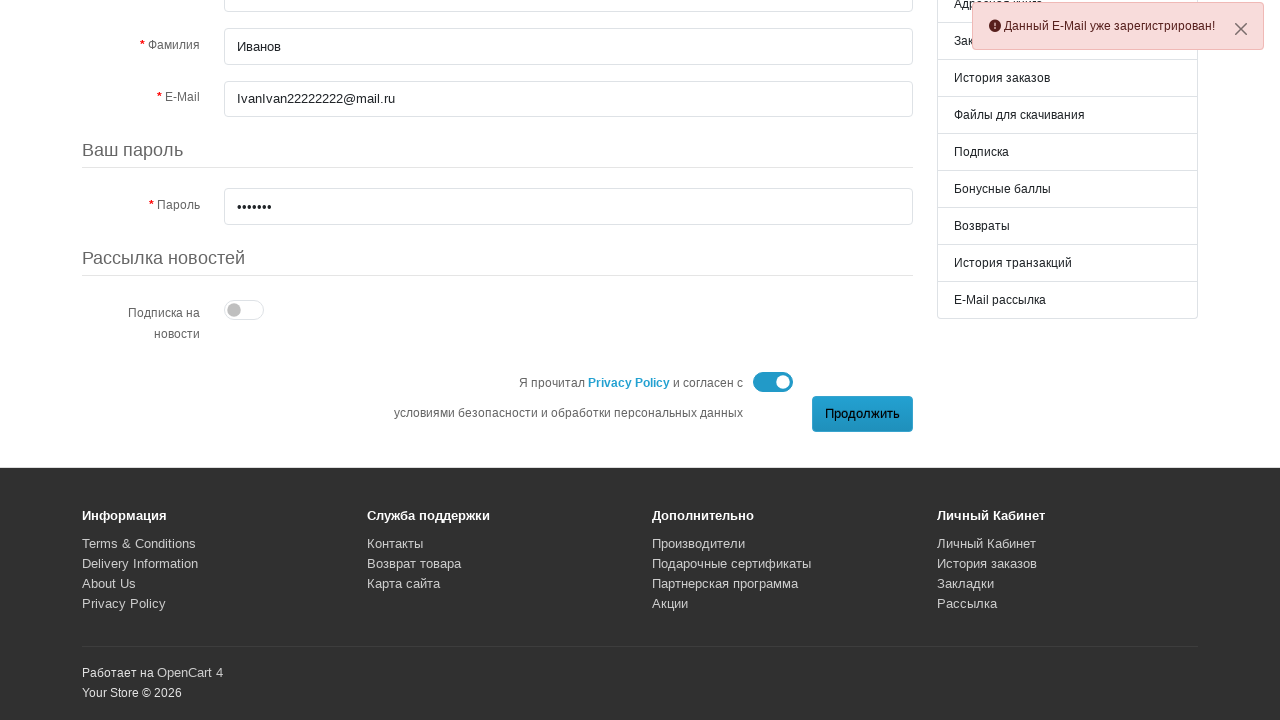

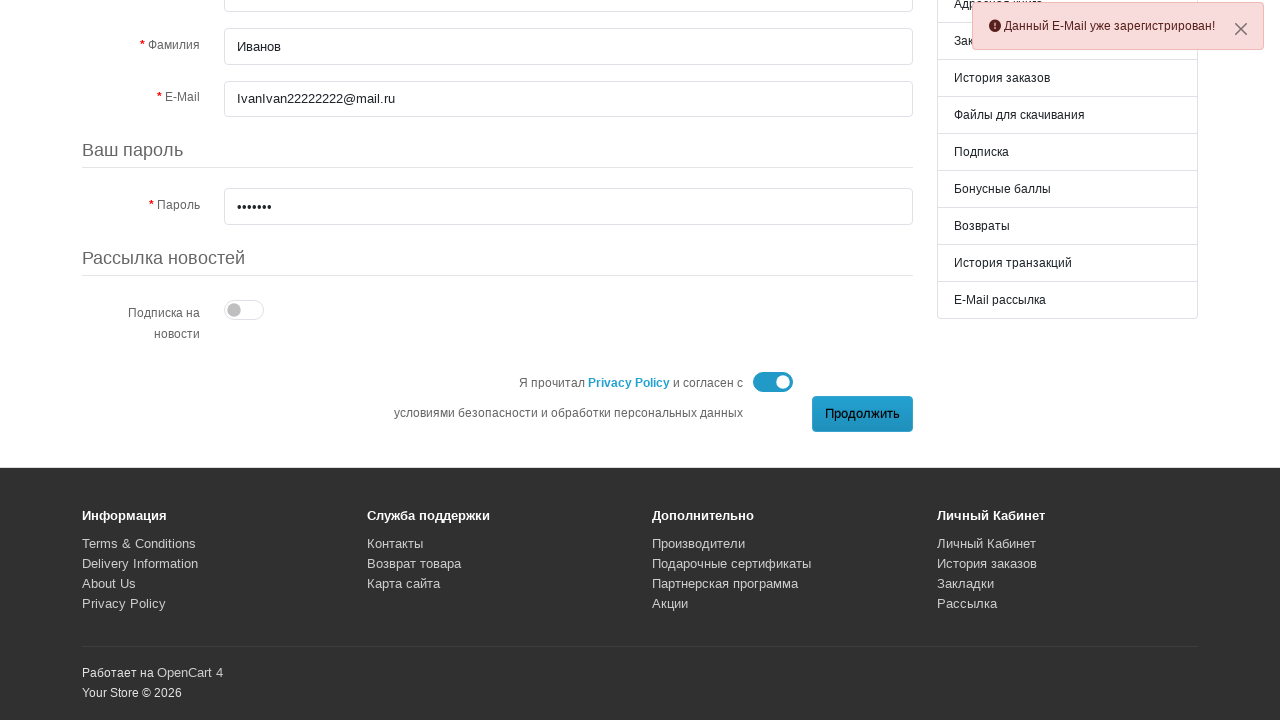